Tests basic browser navigation by visiting two URLs, then using back/forward navigation and page refresh functionality

Starting URL: https://www.orangehrm.com/

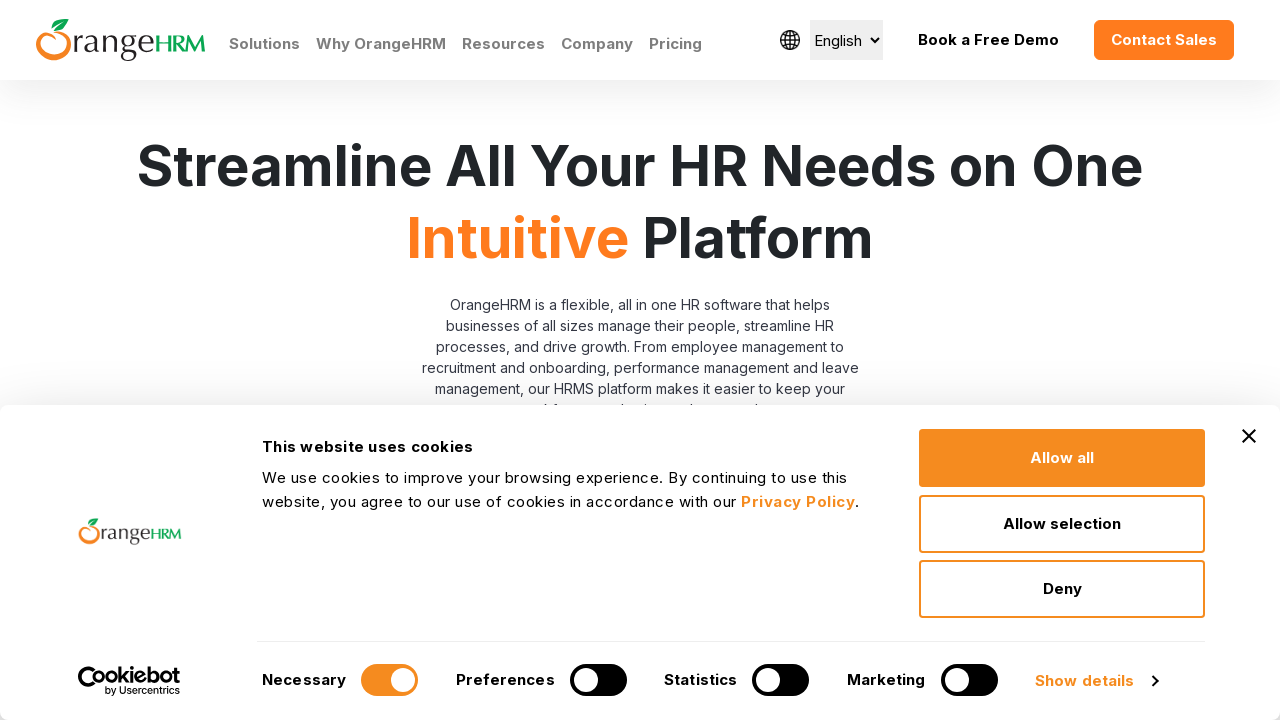

Navigated to https://money.rediff.com/index.html
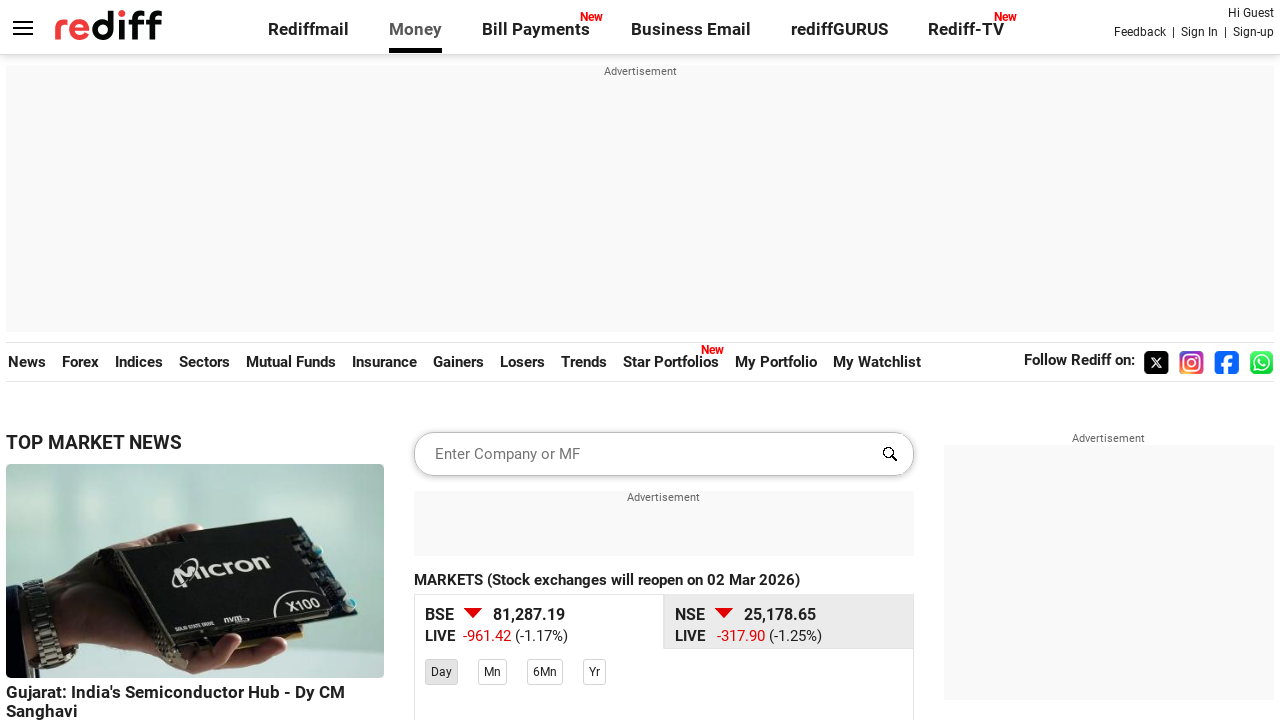

Navigated back to previous page (orangehrm.com)
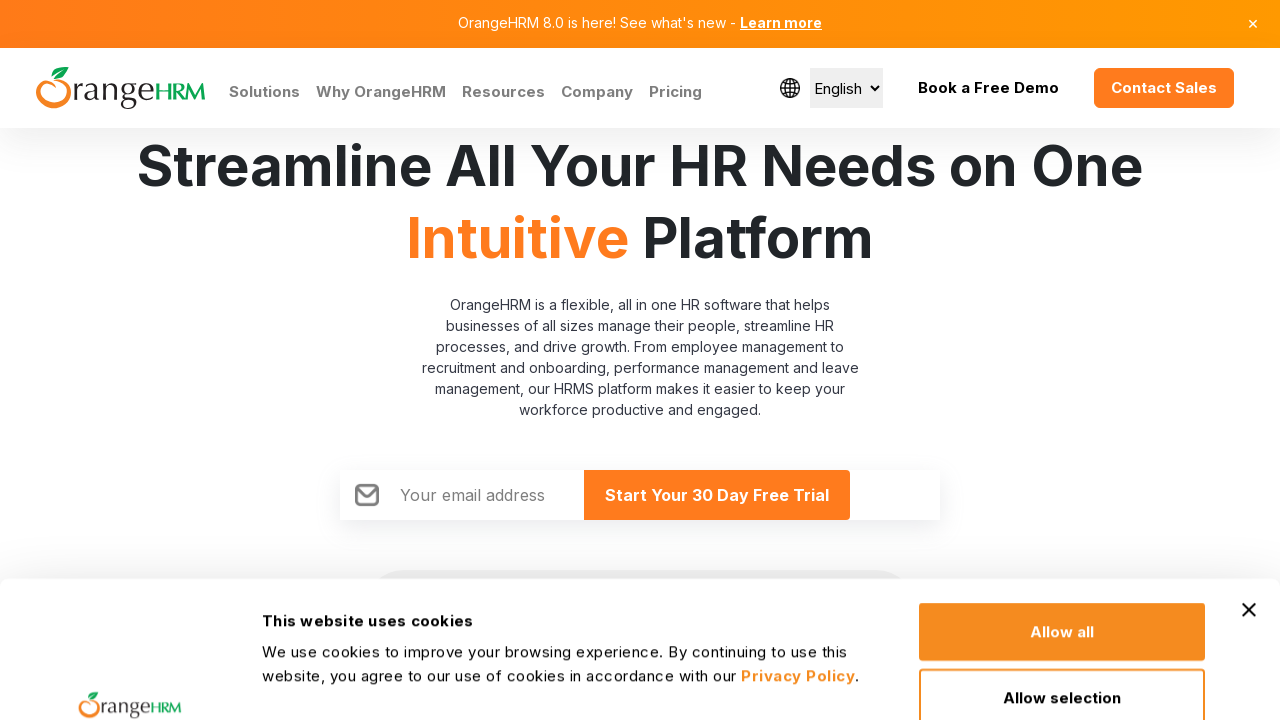

Navigated forward to money.rediff.com
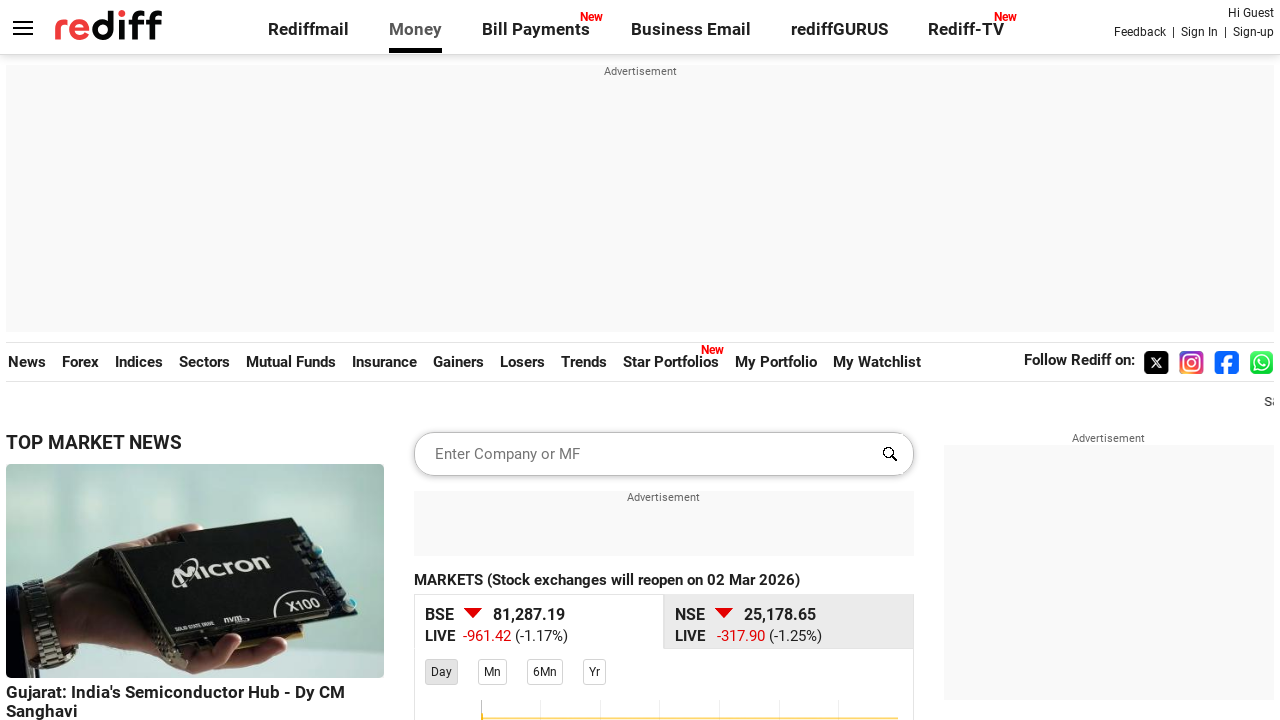

Refreshed the current page
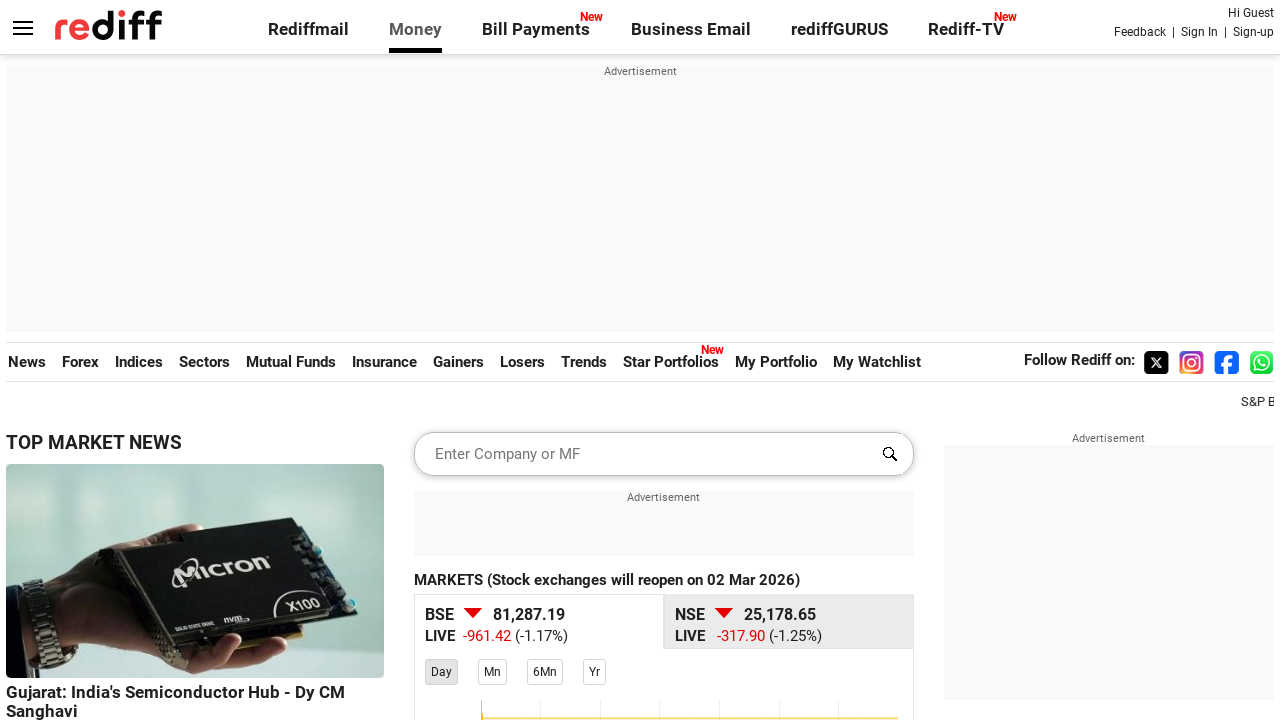

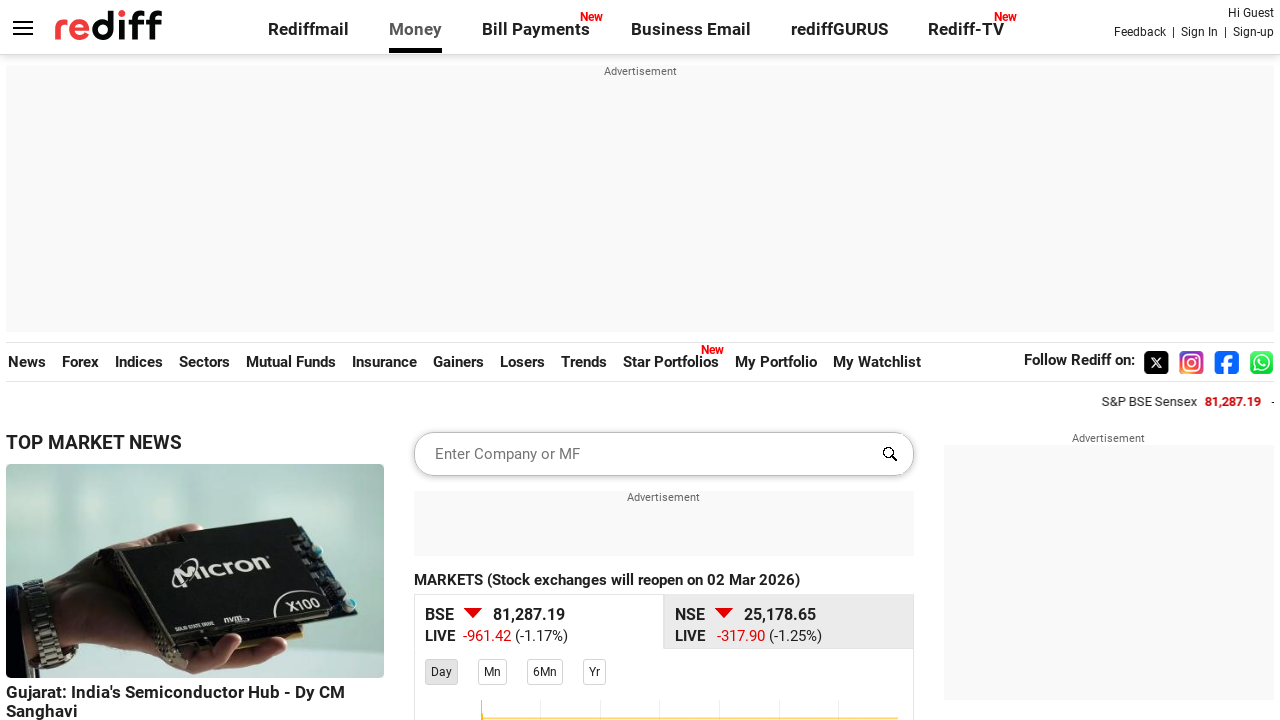